Tests button click functionality on an accessibility demo page by clicking a button, handling the alert popup, and filling in a form input field.

Starting URL: https://mdn.github.io/learning-area/tools-testing/cross-browser-testing/accessibility/native-keyboard-accessibility.html

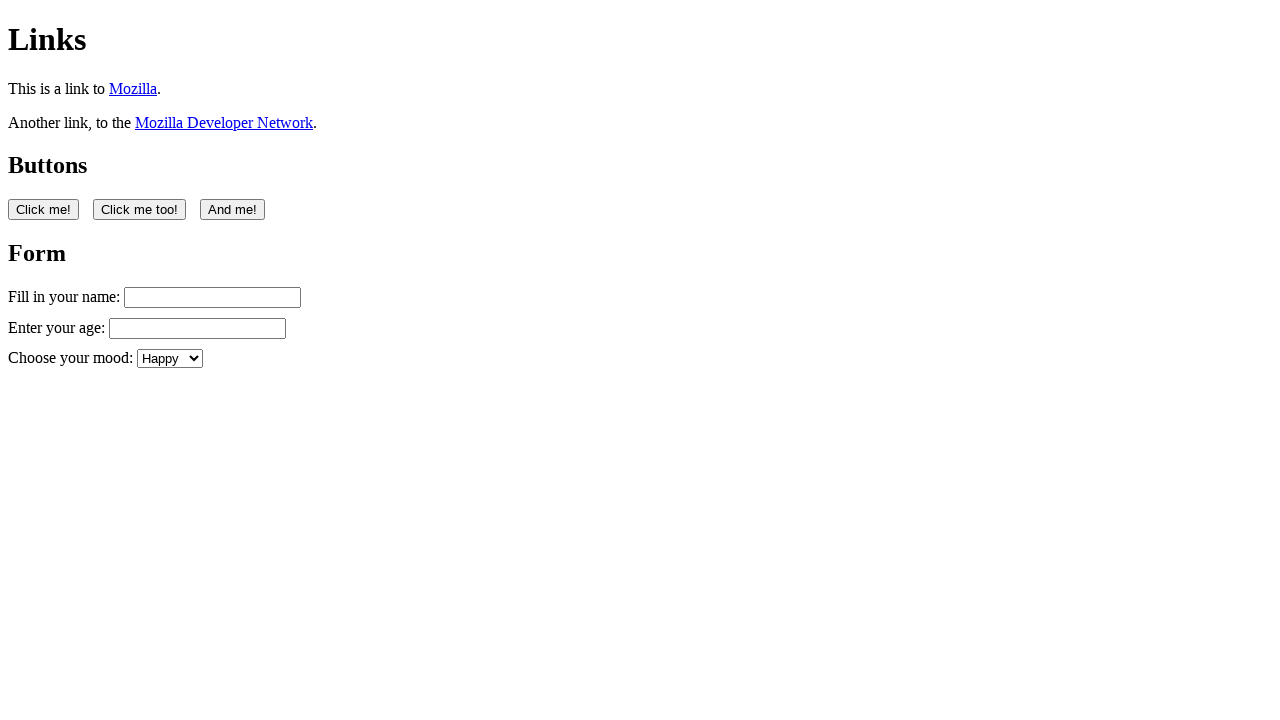

Navigated to accessibility demo page
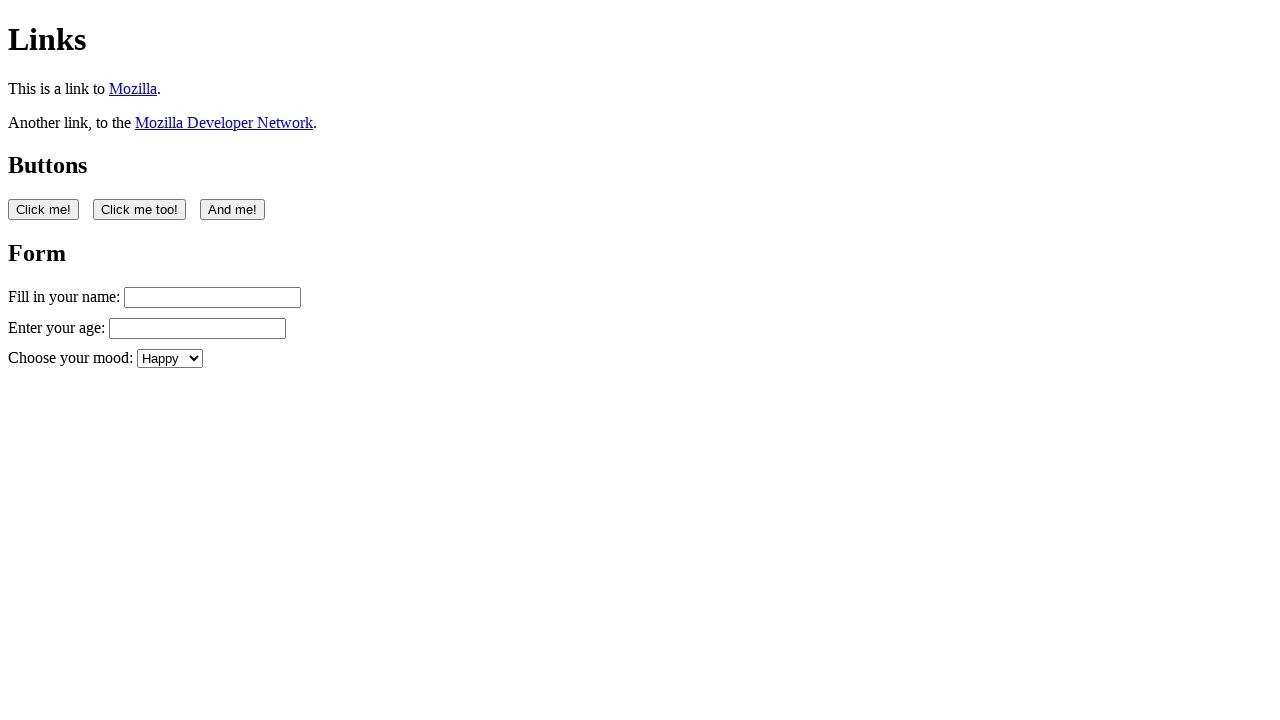

Clicked the first button at (44, 209) on button:nth-of-type(1)
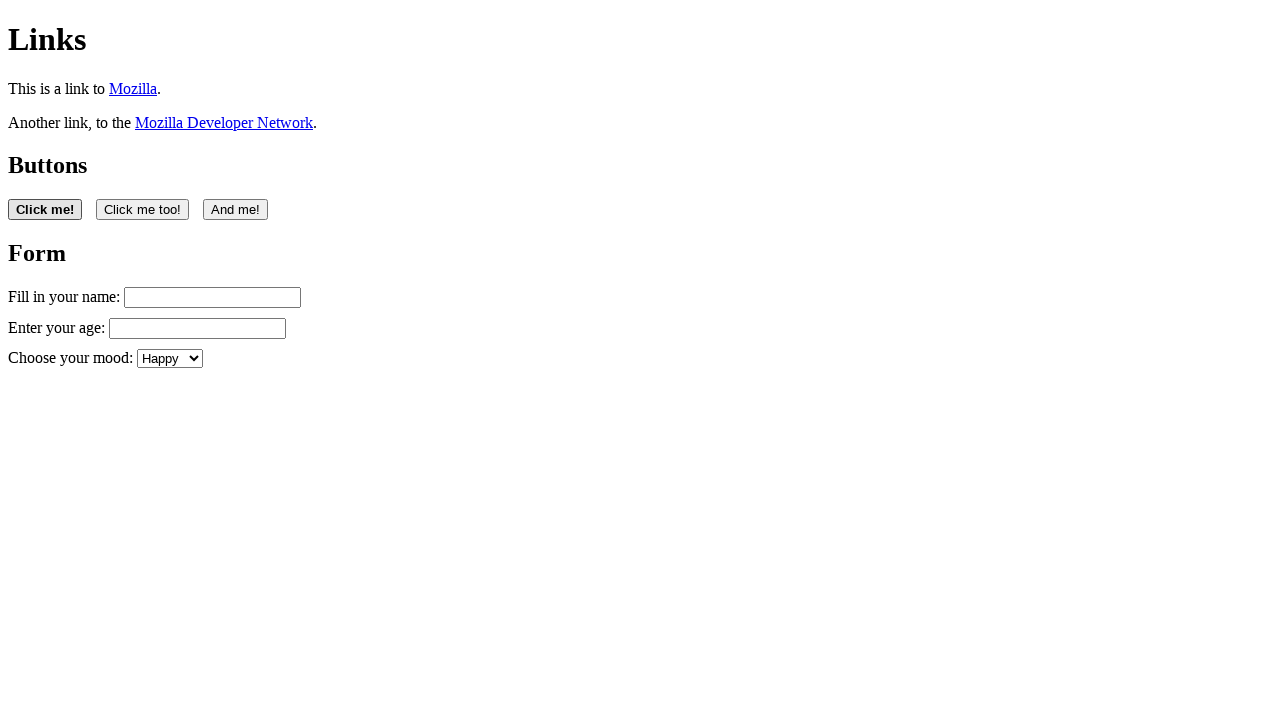

Set up dialog handler to accept alerts
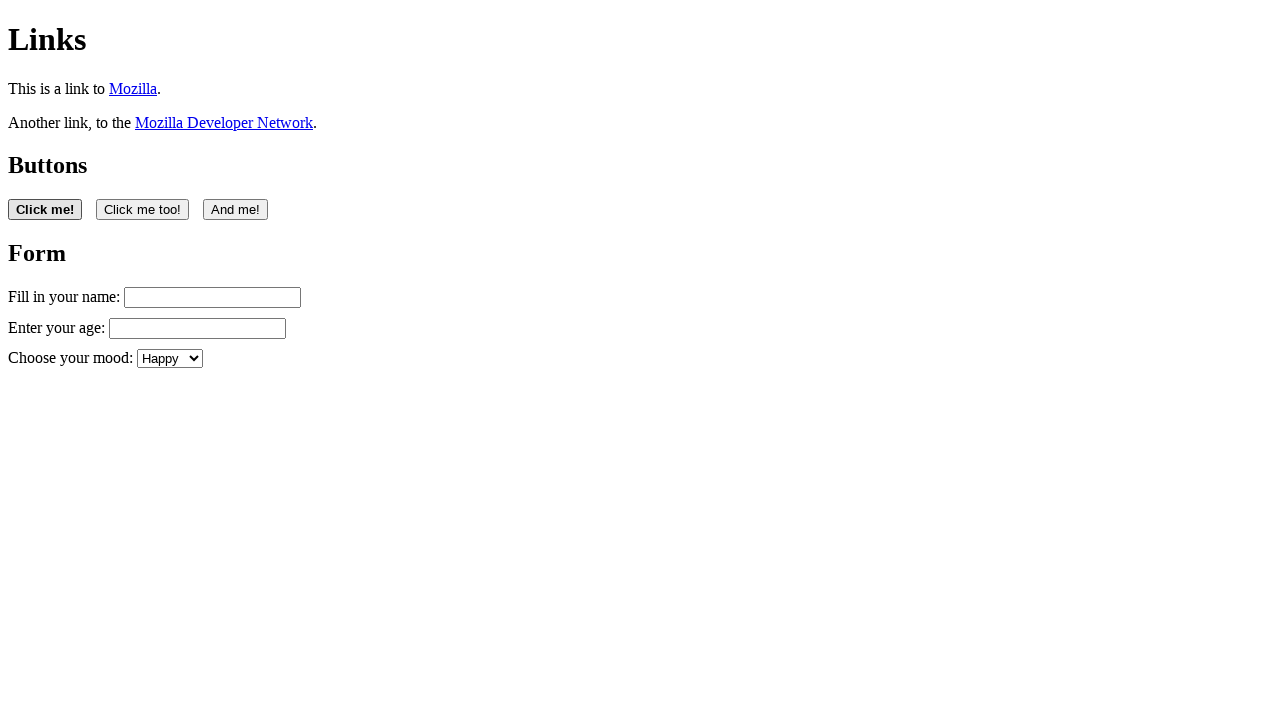

Filled the name input field with 'Filling in my form' on #name
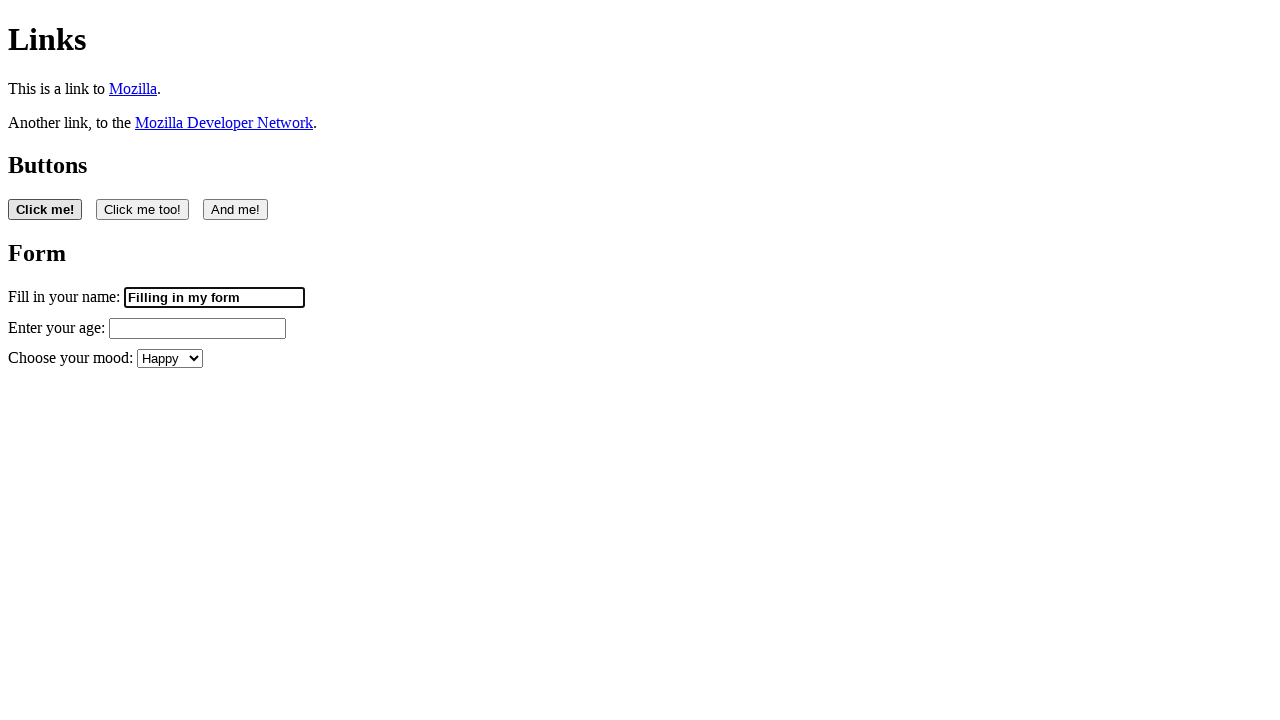

Retrieved value attribute from name input field
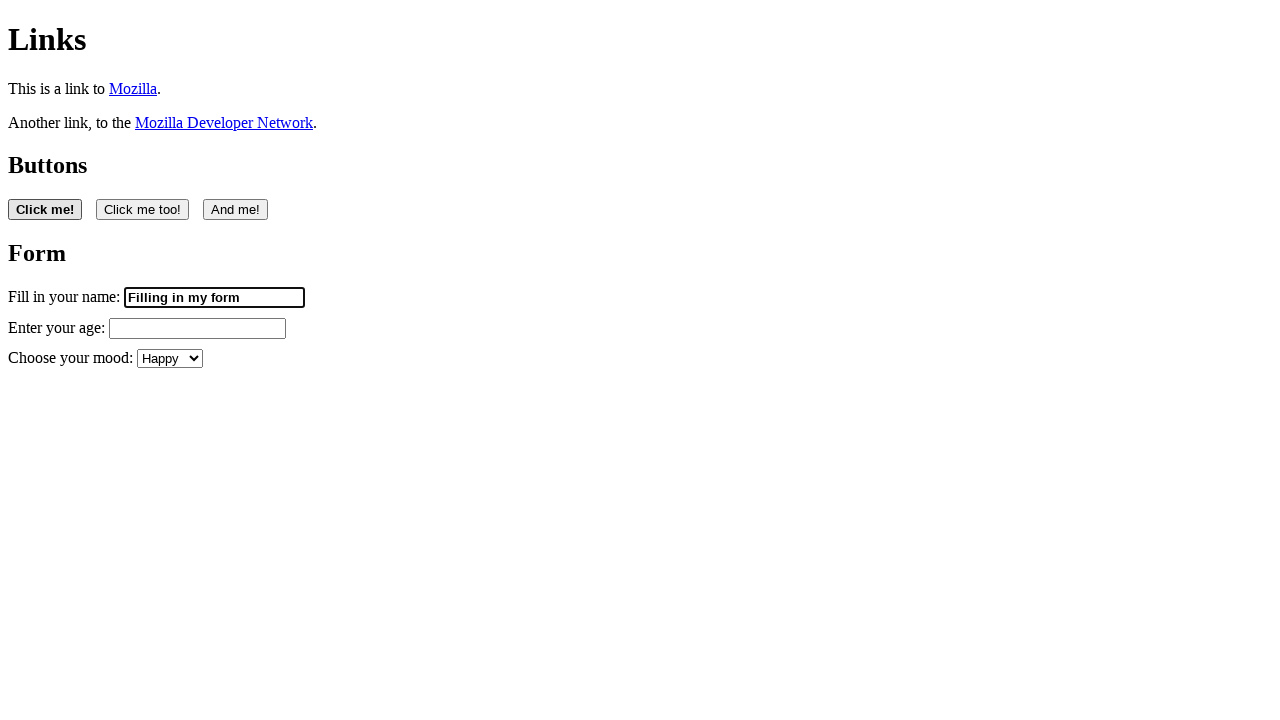

Verified form input is editable with non-empty value
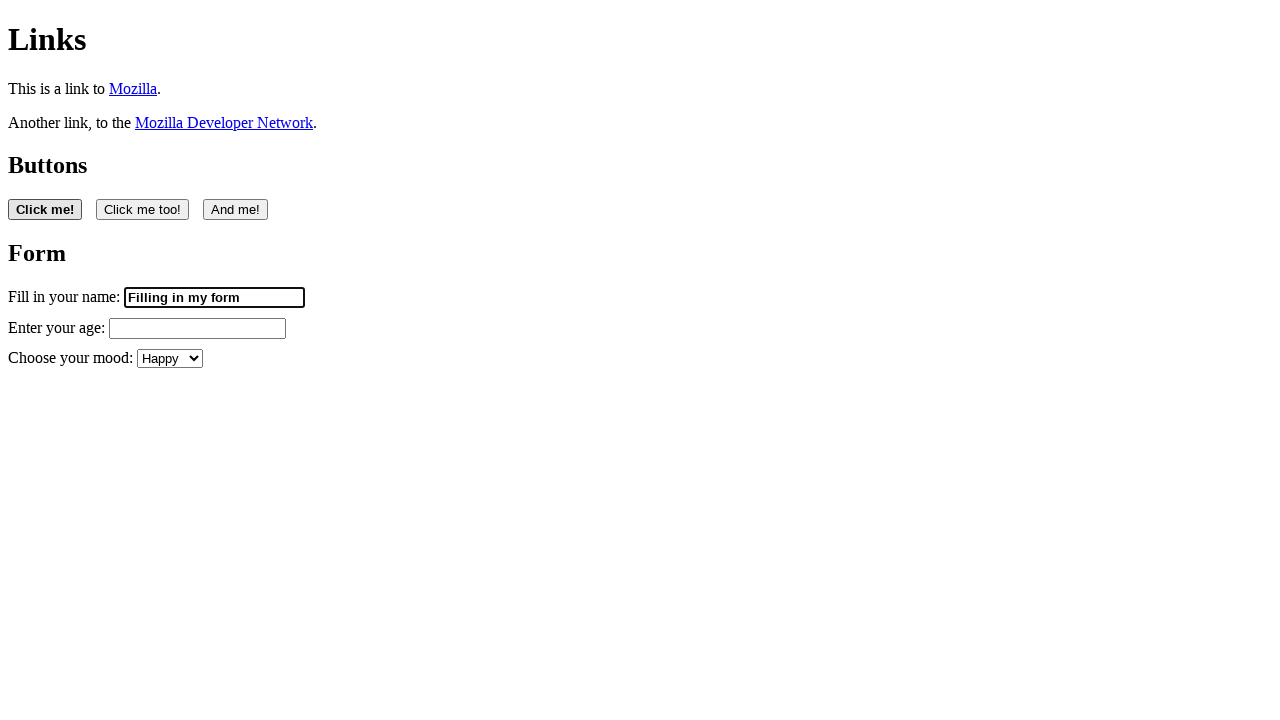

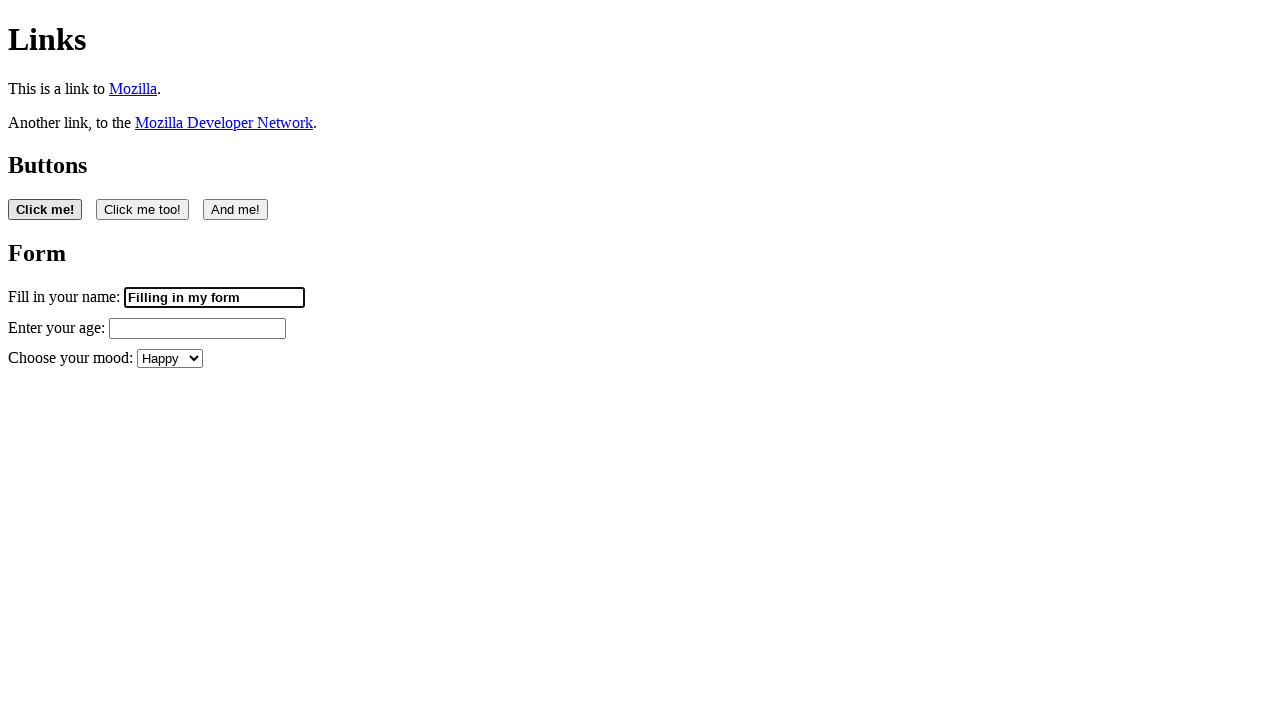